Navigates to the Python.org homepage and verifies that the upcoming events widget with event dates and links is displayed.

Starting URL: https://www.python.org/

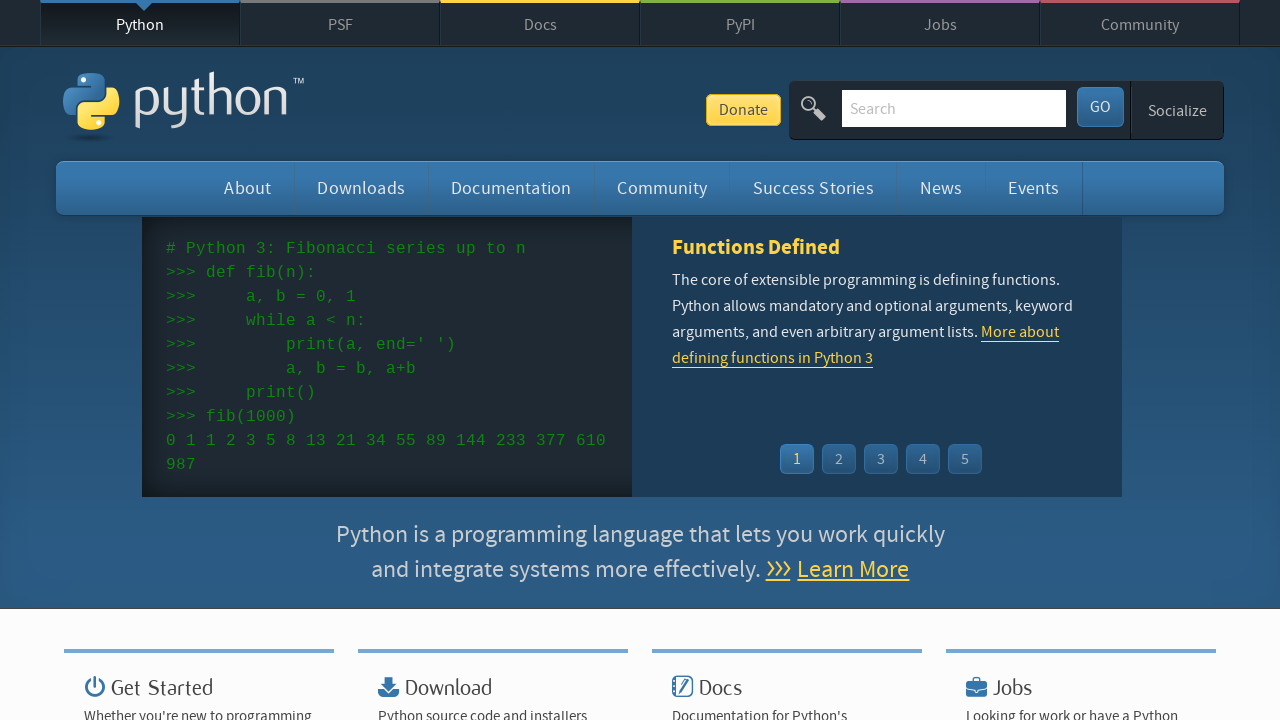

Navigated to Python.org homepage
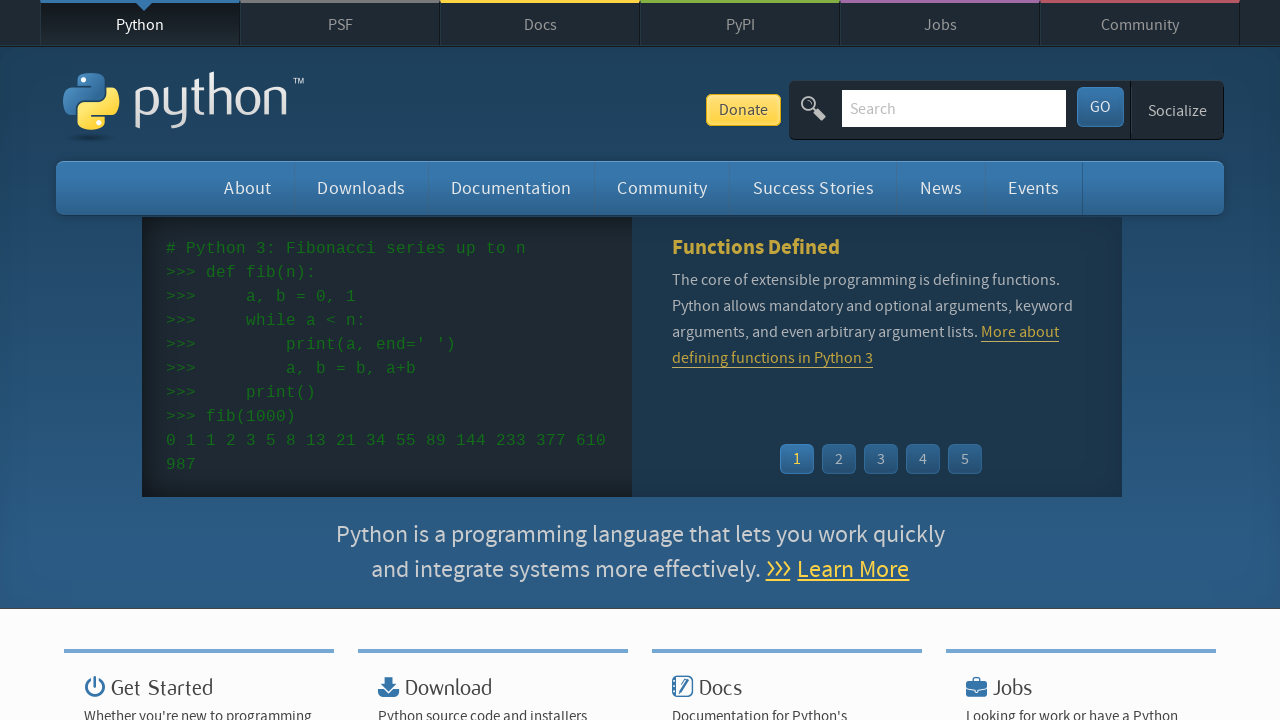

Event widget is now visible
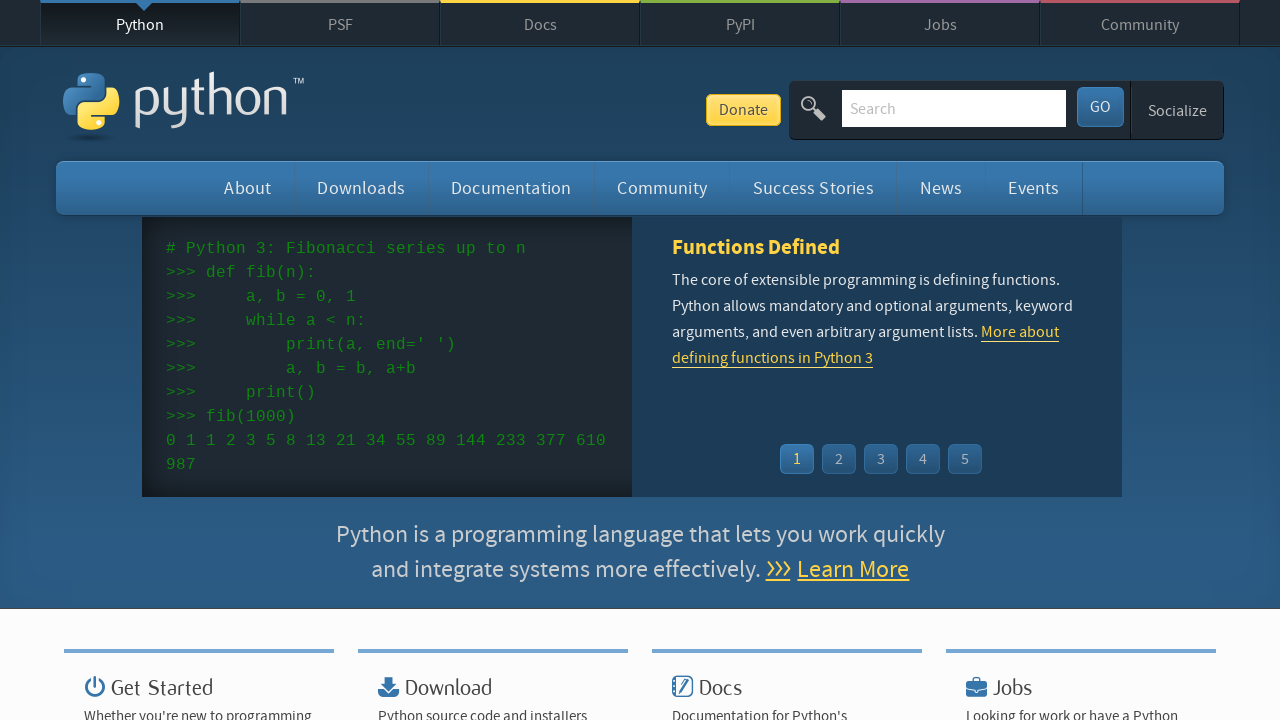

Event dates are displayed in the widget
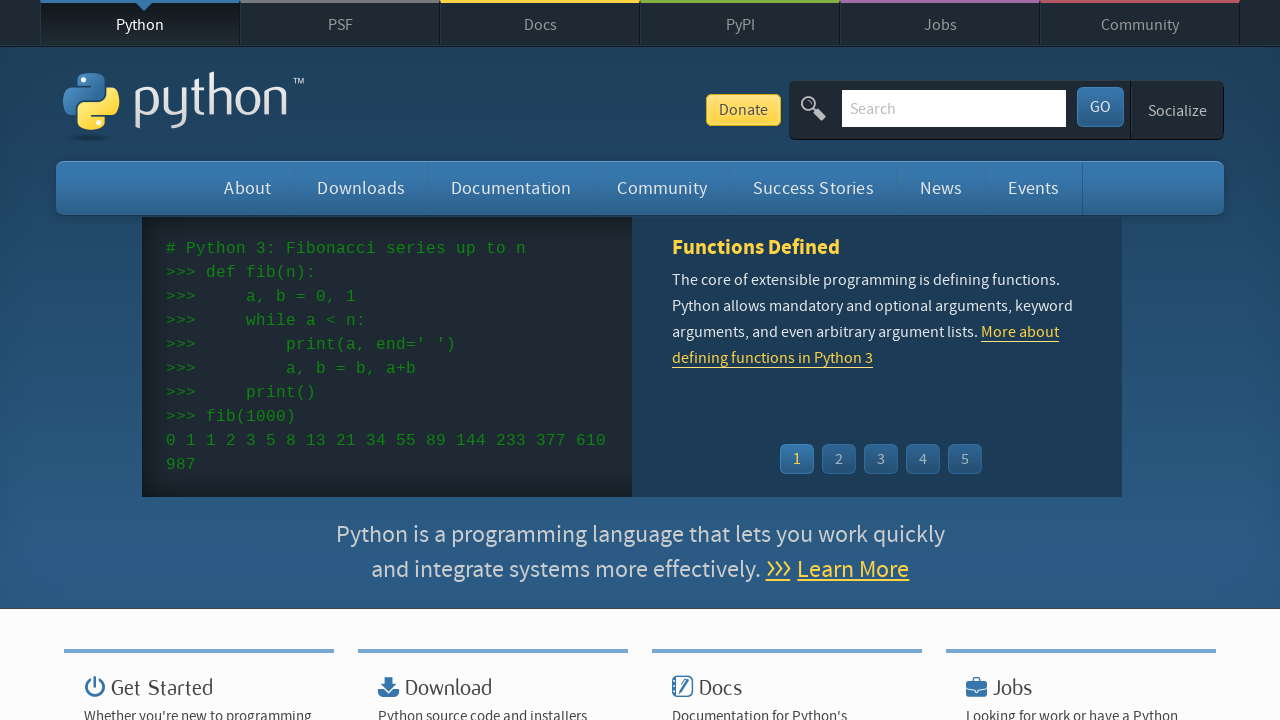

Event links are displayed in the widget
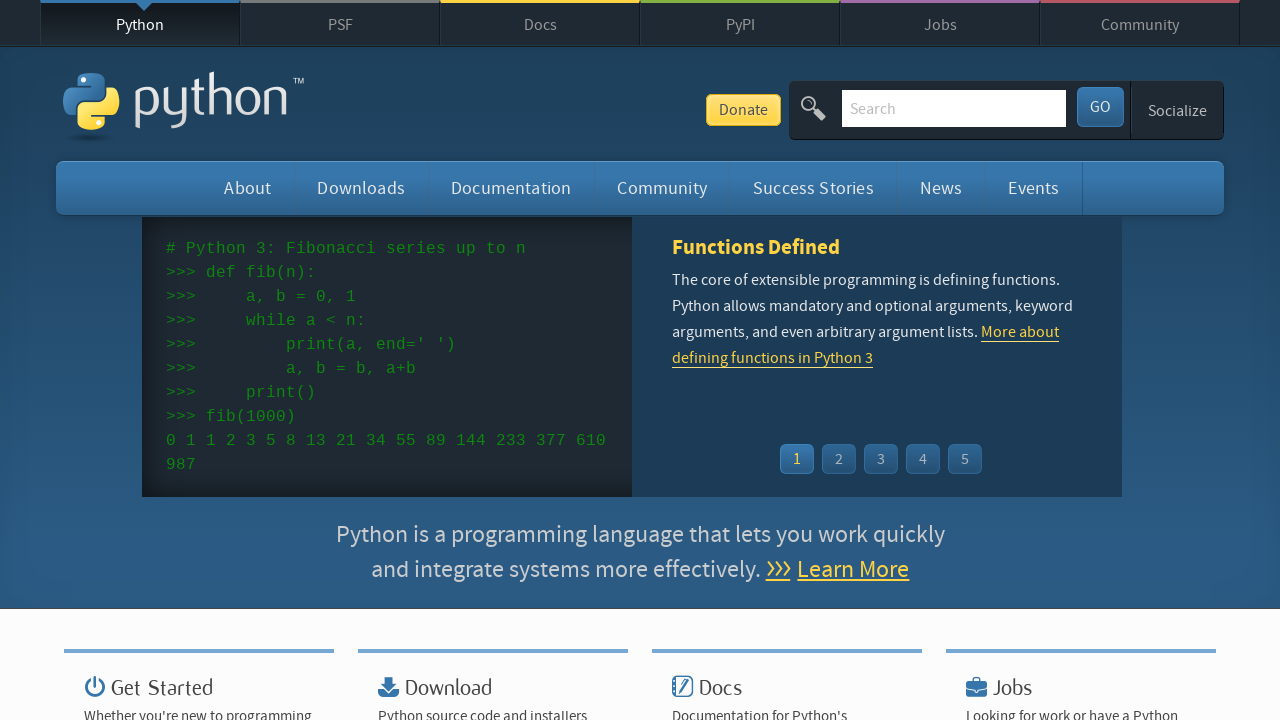

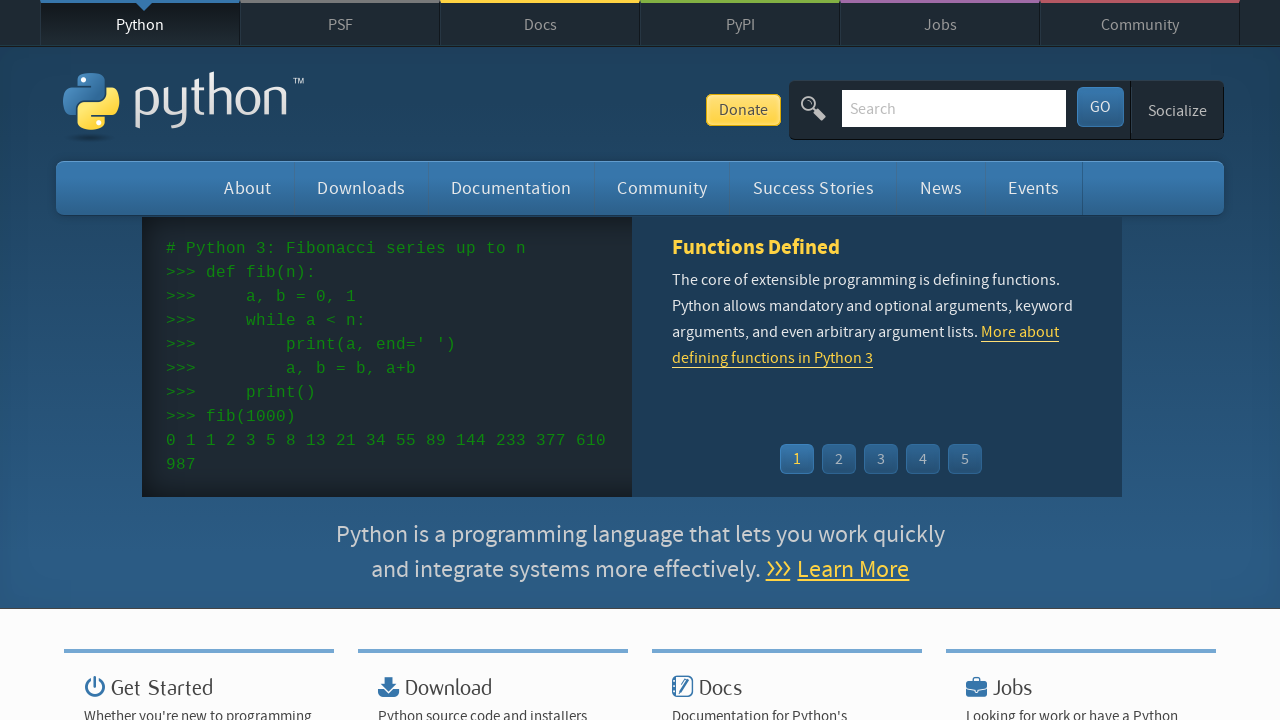